Searches for a cruise ship on CruiseMapper website by entering the ship name in the search box and selecting from the autocomplete suggestions to navigate to the ship's details page

Starting URL: https://www.cruisemapper.com/ships

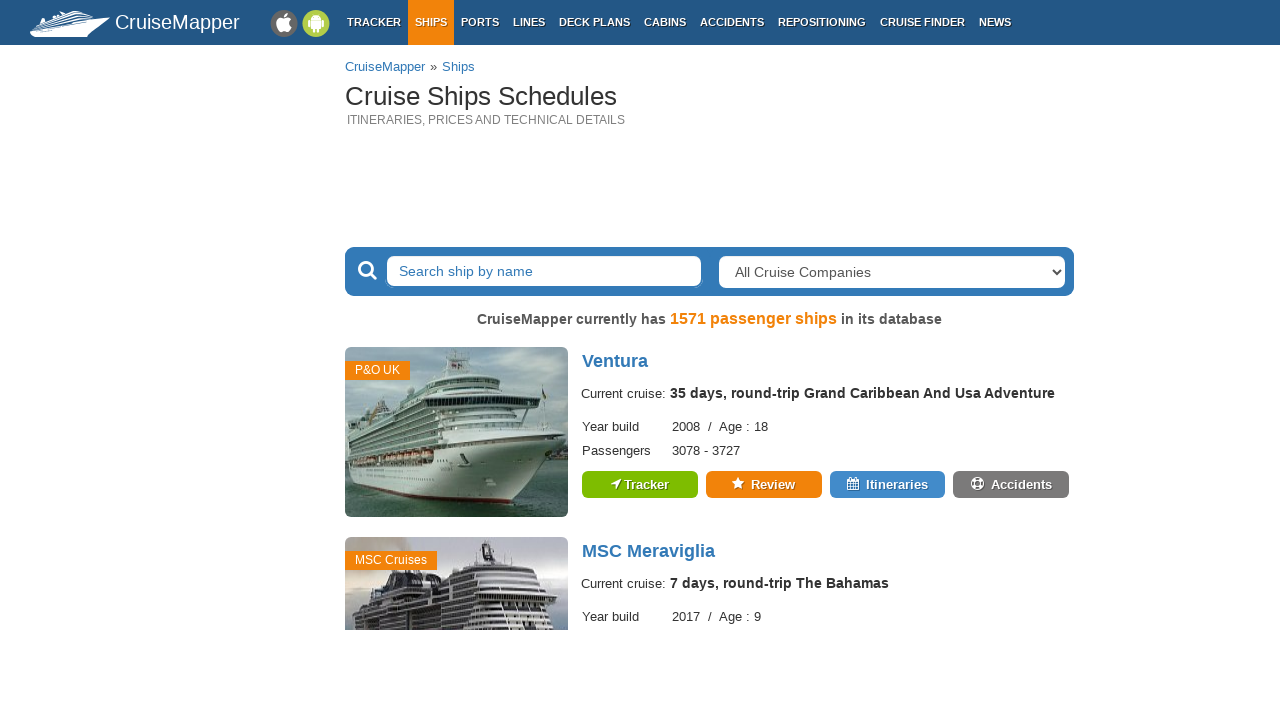

Search box selector '#typeahead' is present on CruiseMapper ships page
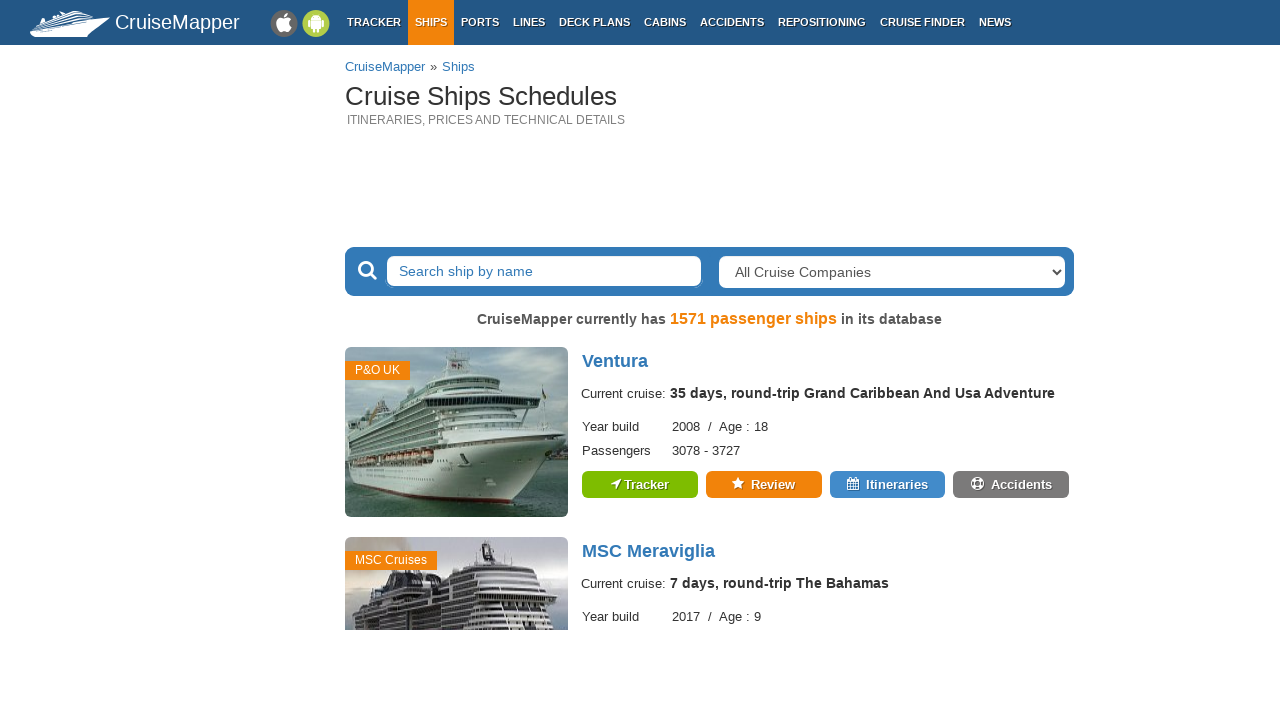

Entered 'Queen Mary 2' in the search box on #typeahead
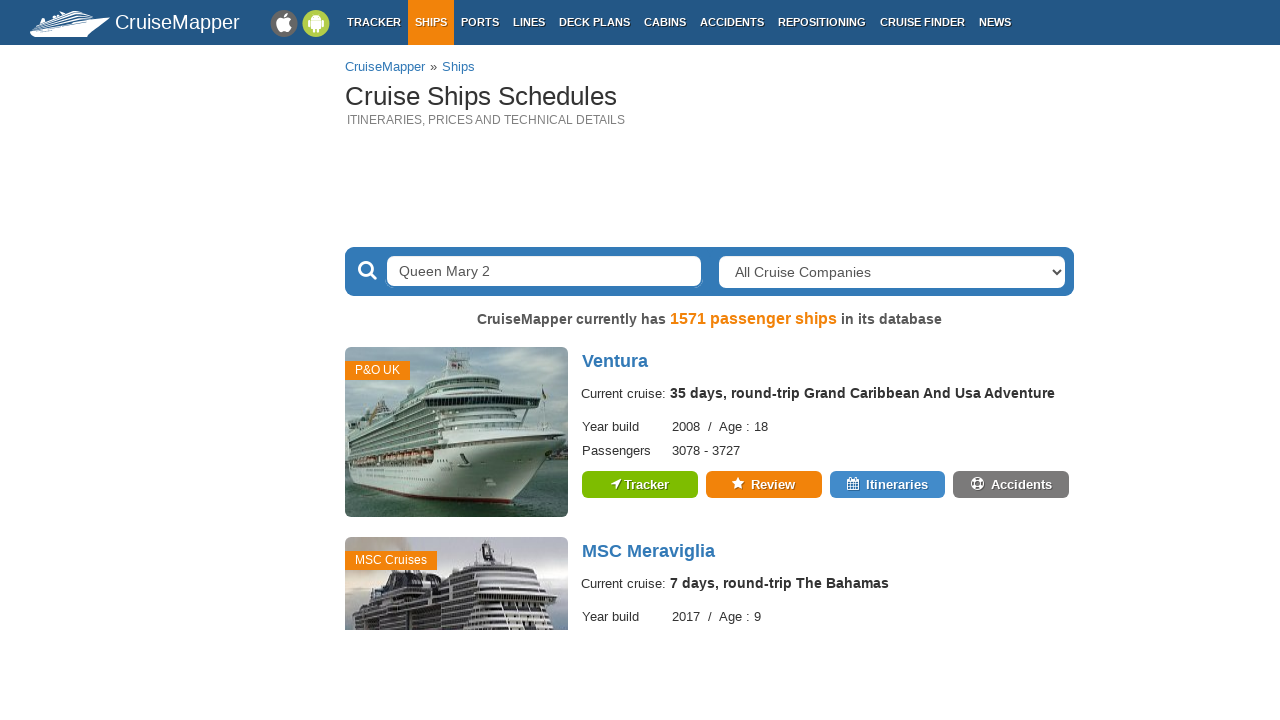

Autocomplete suggestions appeared in dropdown
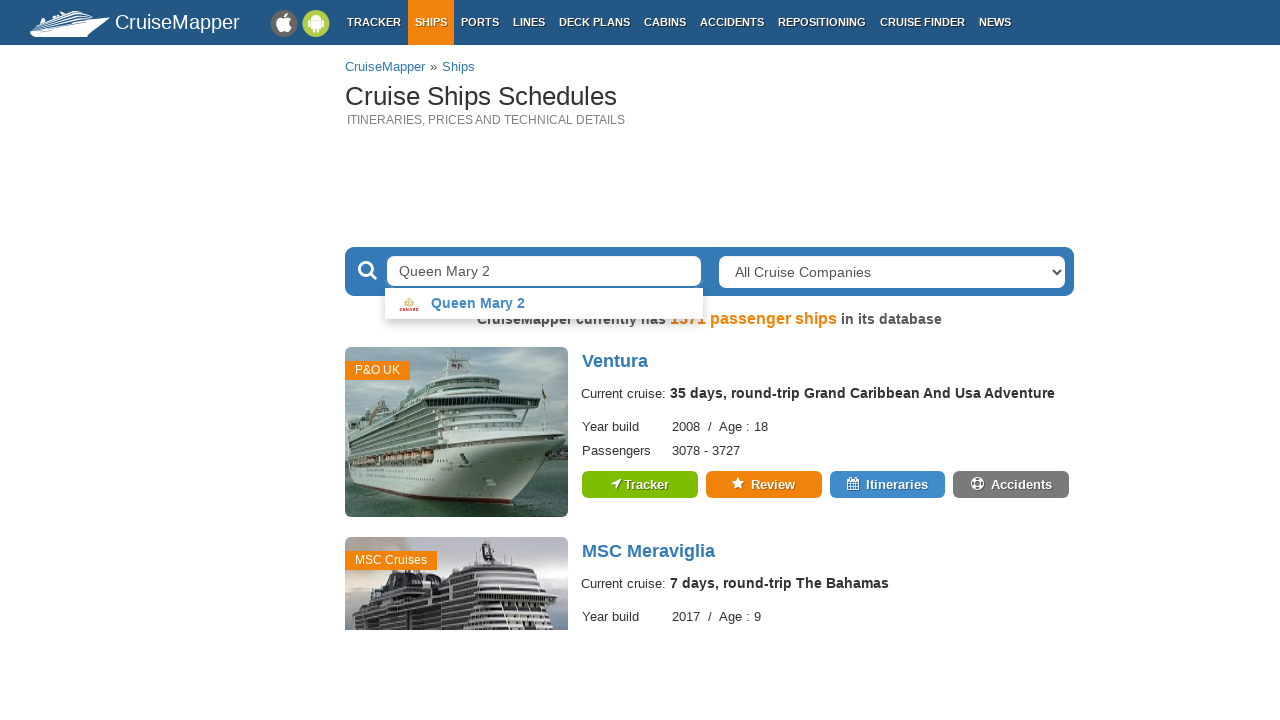

Selected first suggestion from autocomplete dropdown at (544, 303) on .tt-suggestion
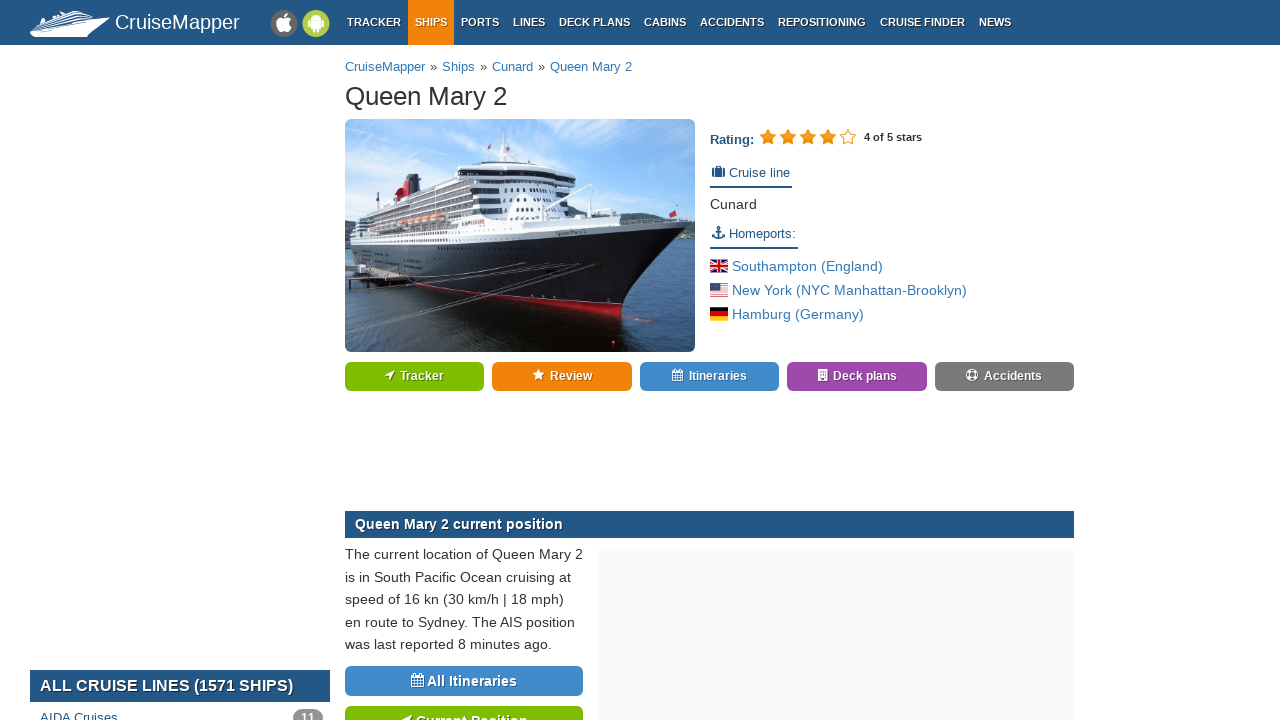

Ship details page loaded with specification table
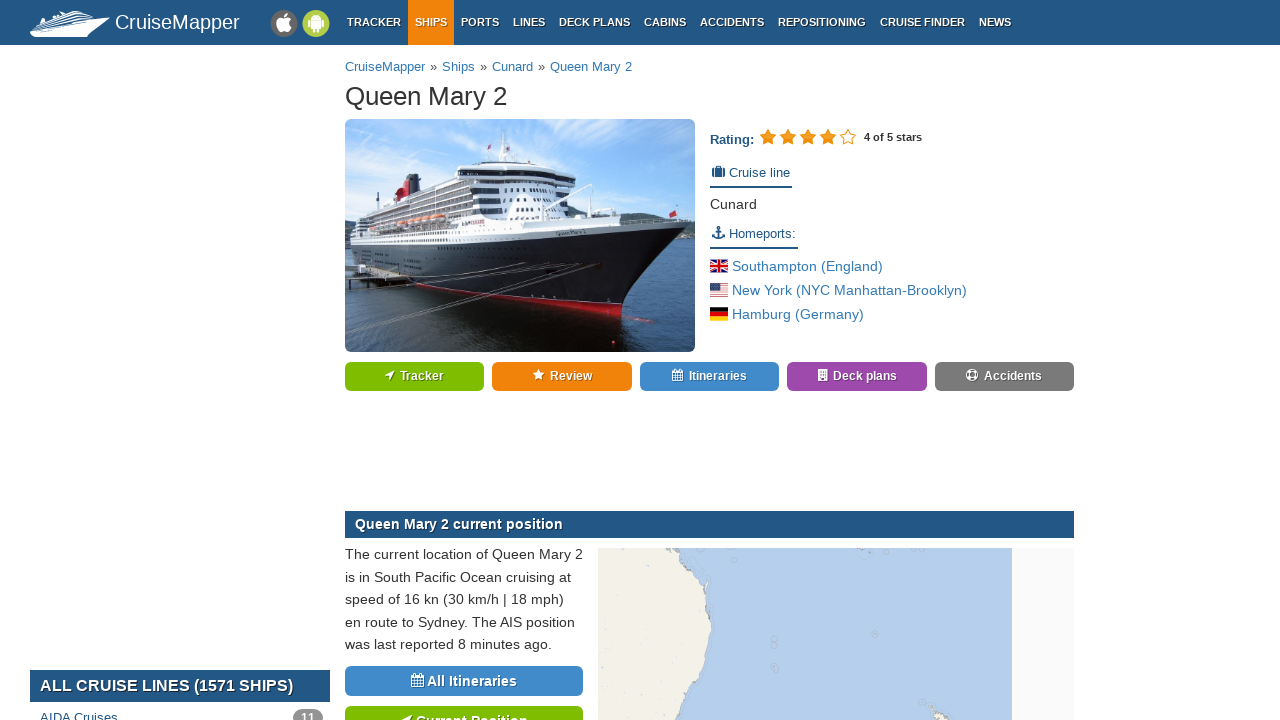

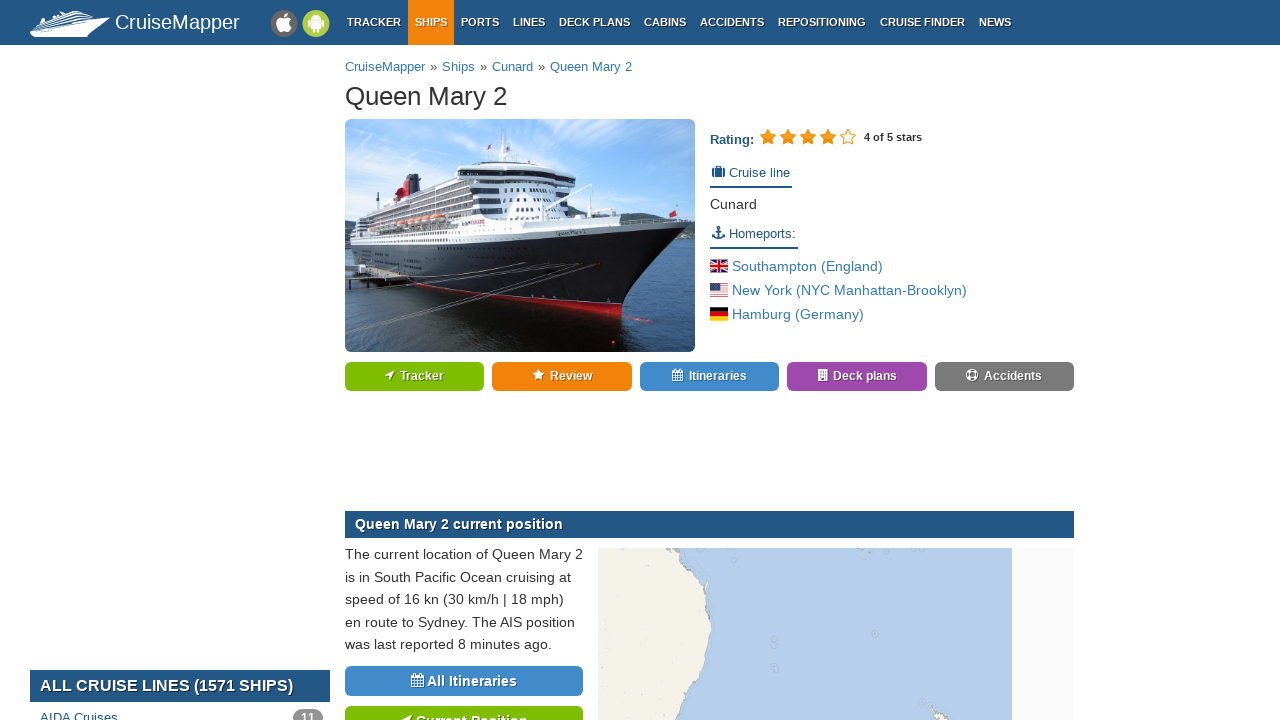